Navigates to Yahoo login page, maximizes the browser window, and verifies the current URL is accessible.

Starting URL: https://login.yahoo.com/

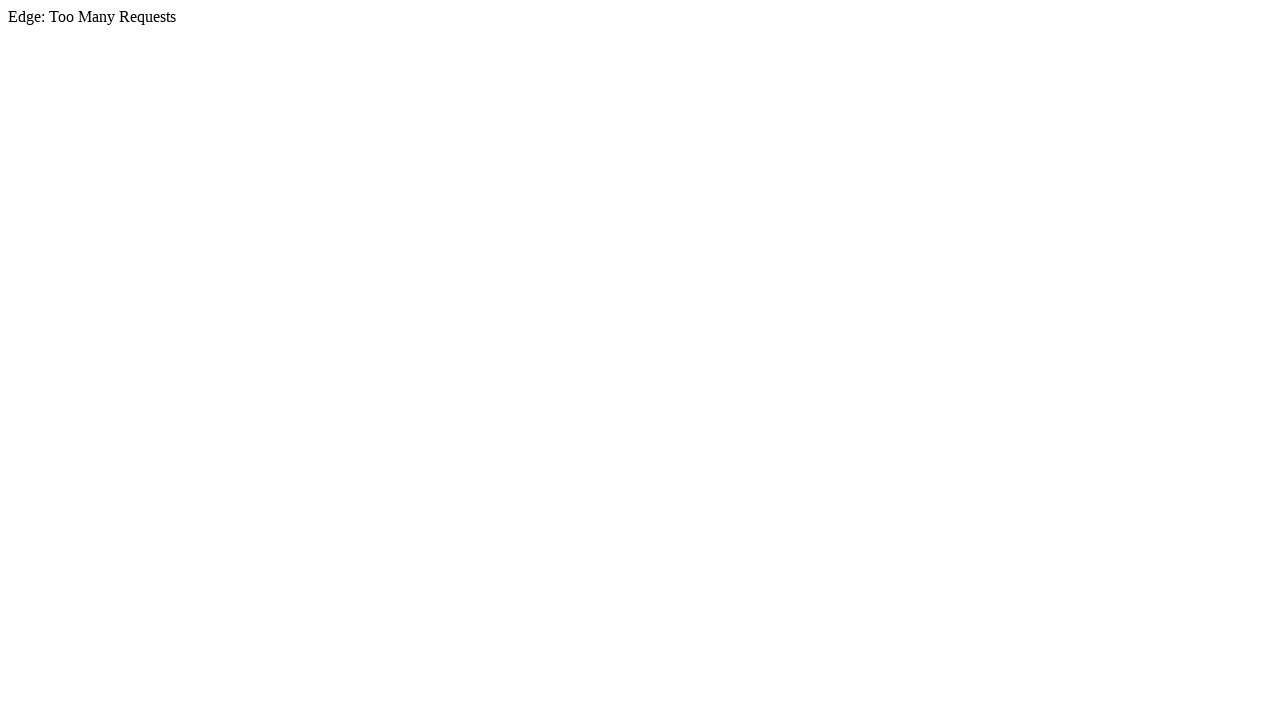

Set viewport size to 1920x1080 to maximize browser window
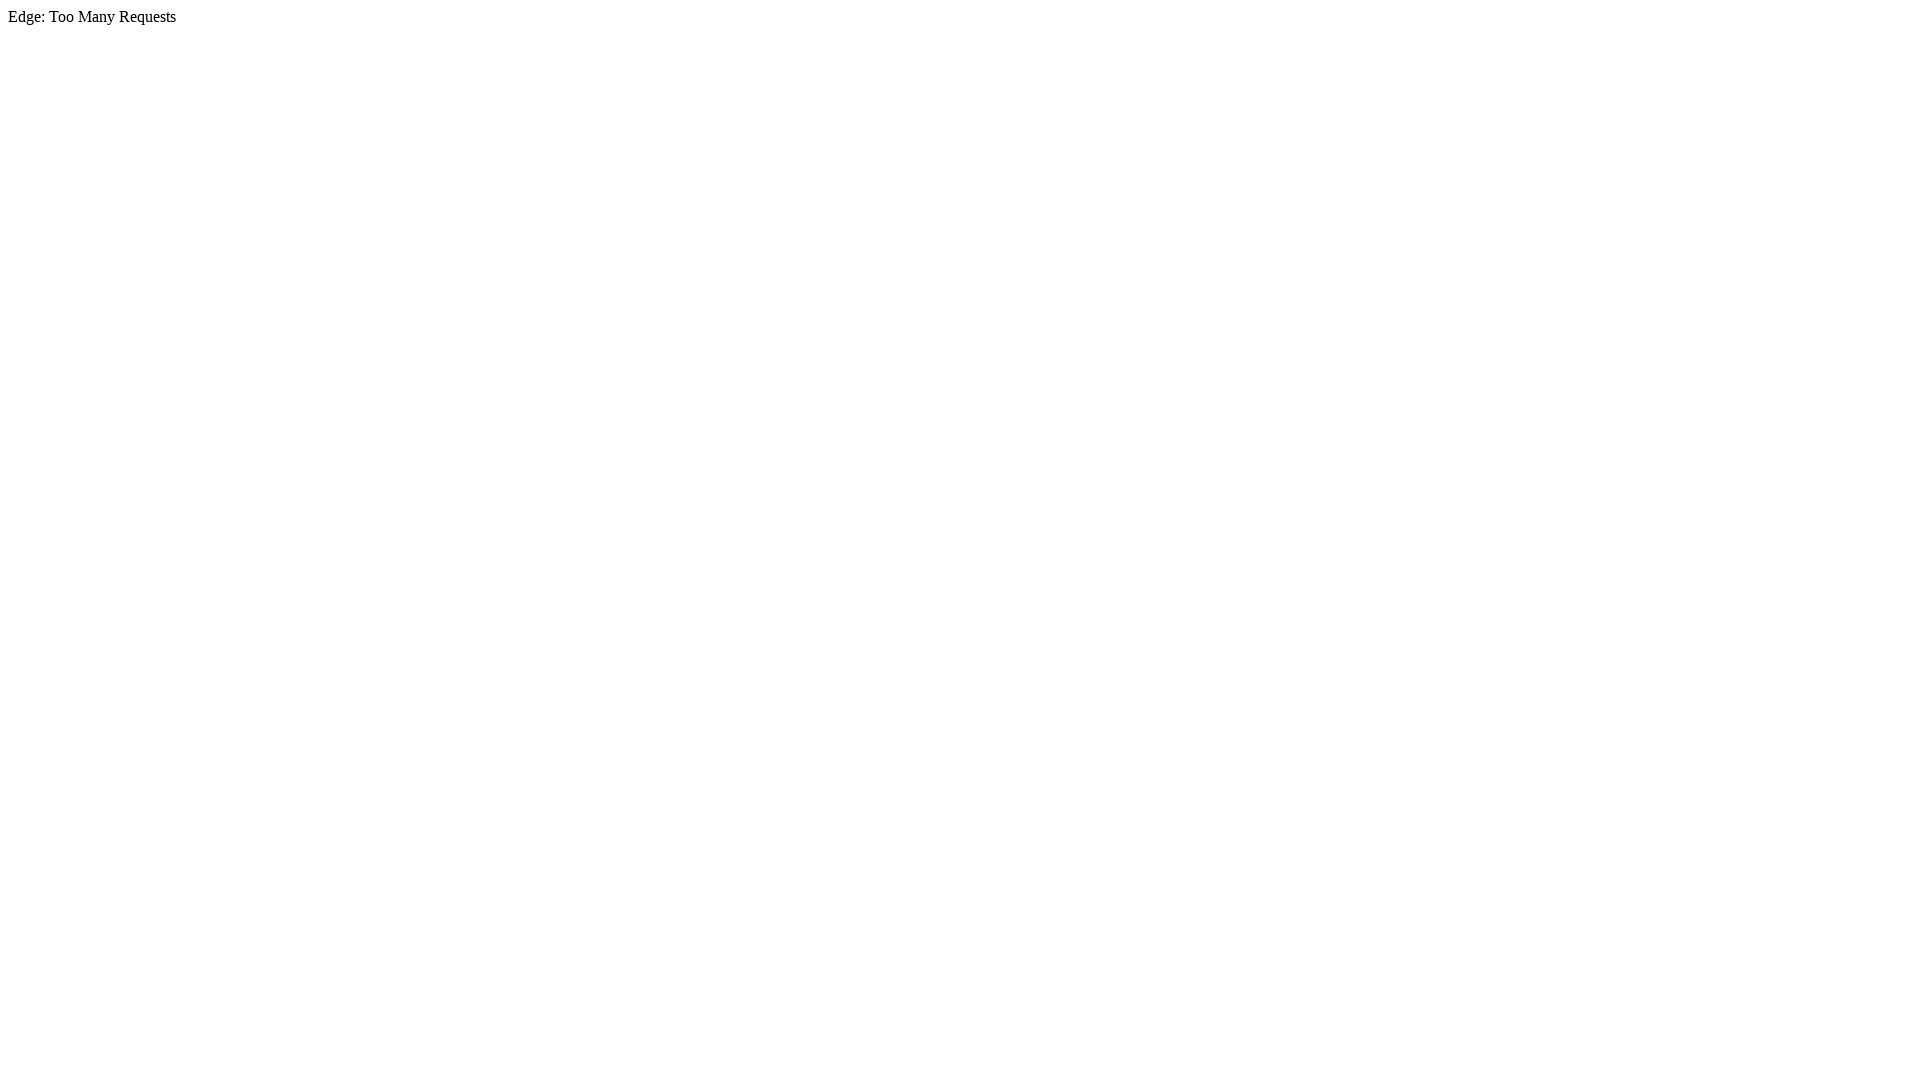

Retrieved current URL from page
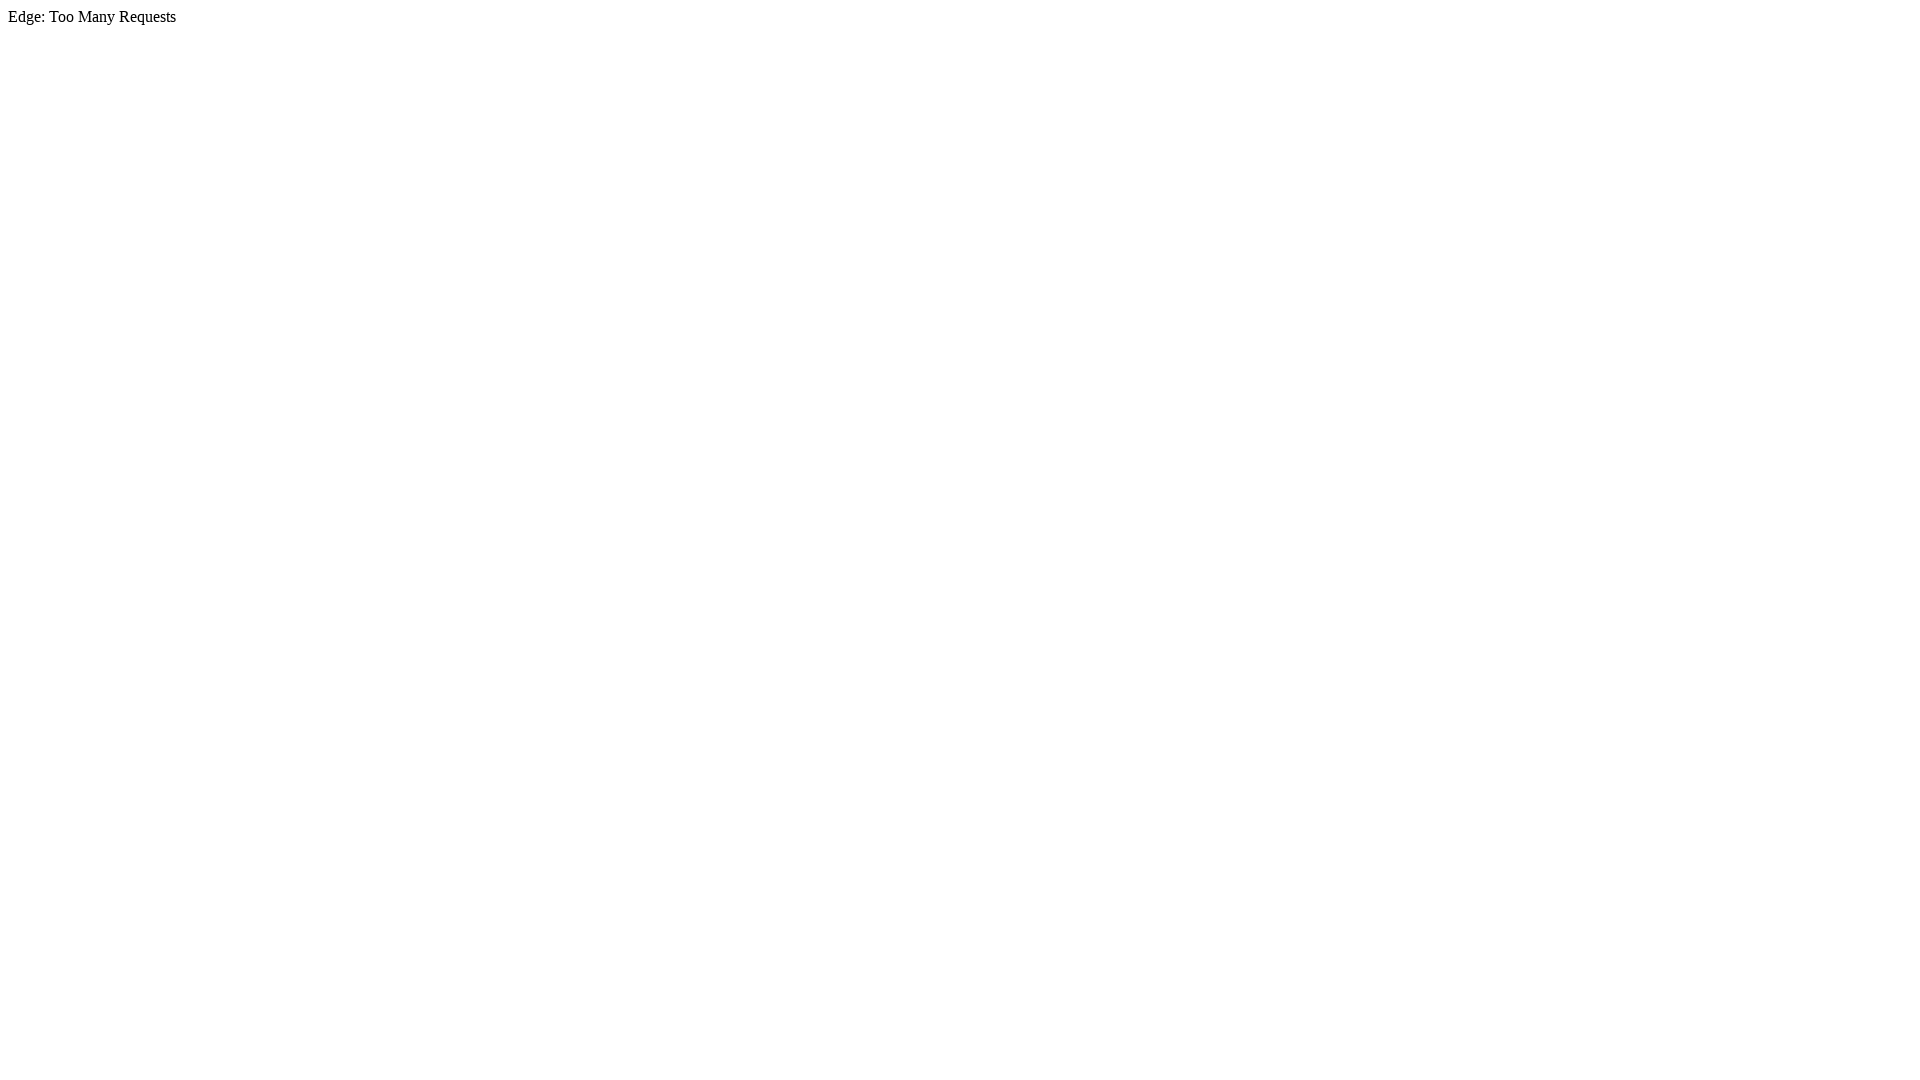

Verified that current URL contains 'login.yahoo.com'
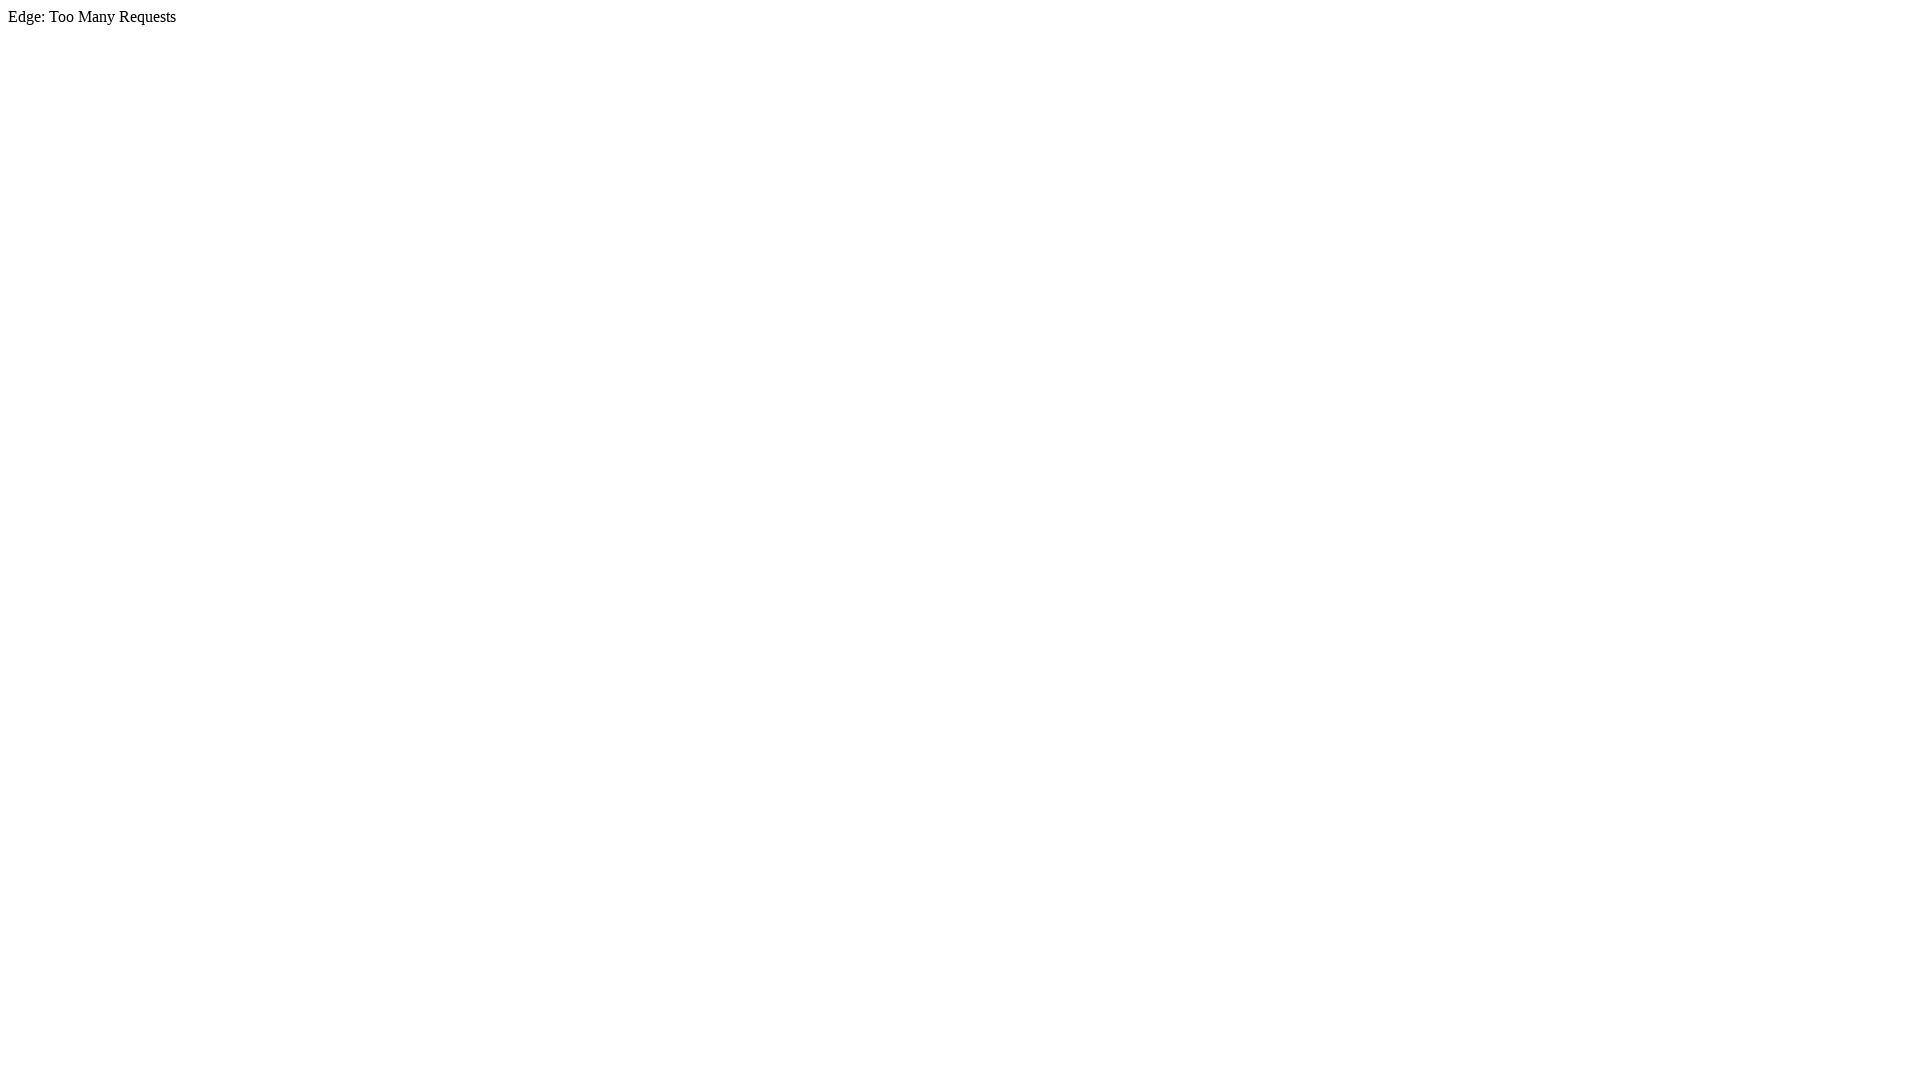

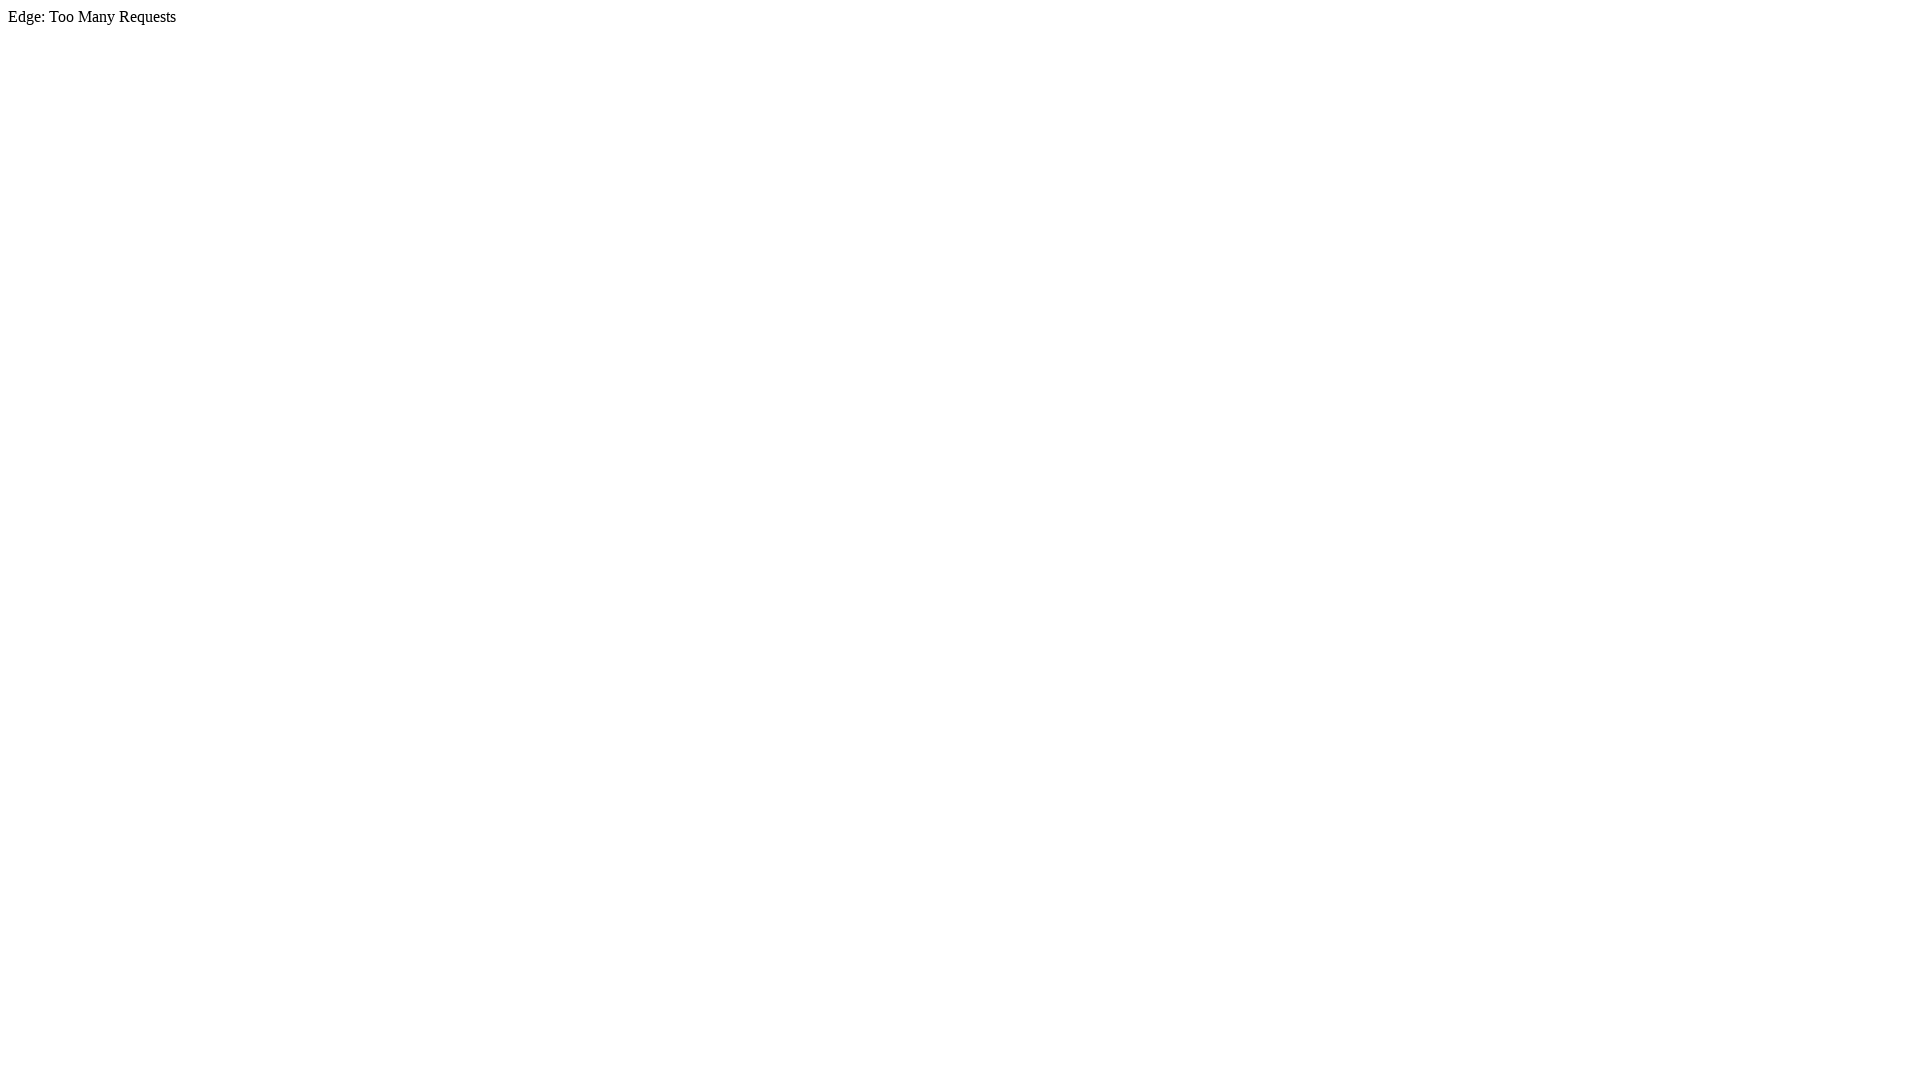